Tests the username field with lowercase characters mixed with numbers, length between 20 and 50.

Starting URL: https://buggy.justtestit.org/register

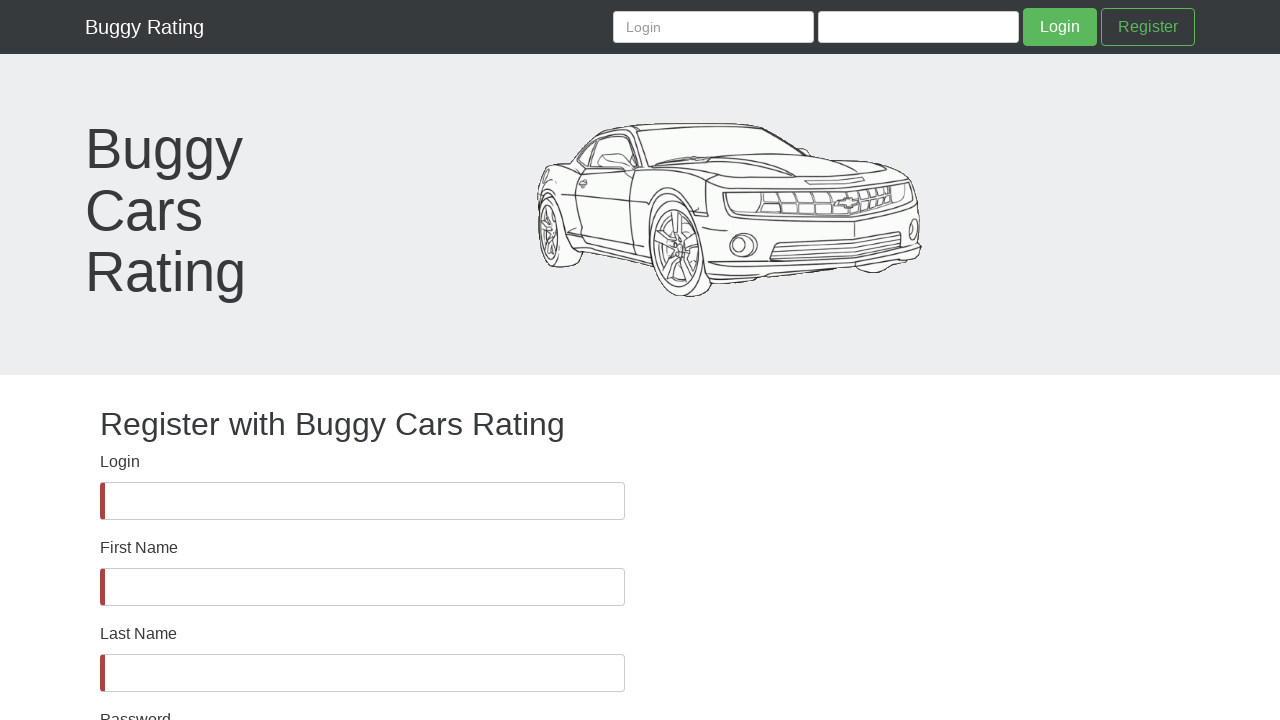

Waited for username field to be present in DOM
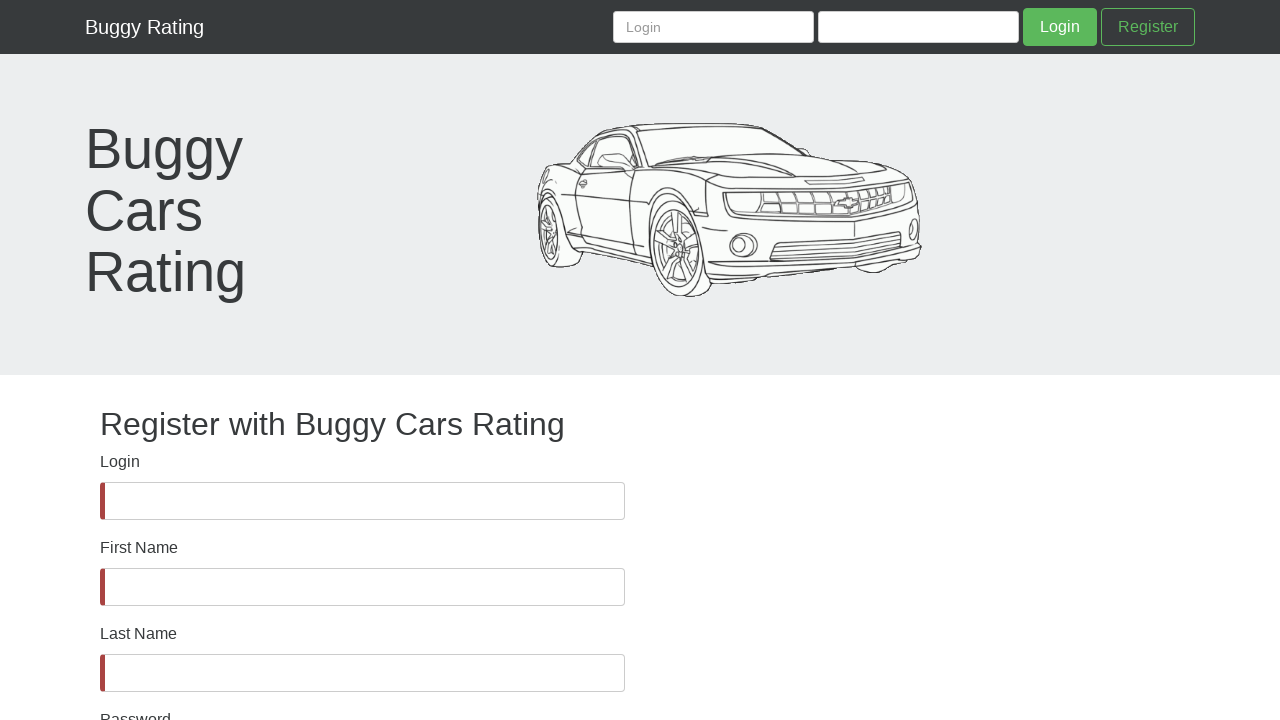

Asserted that username field is visible
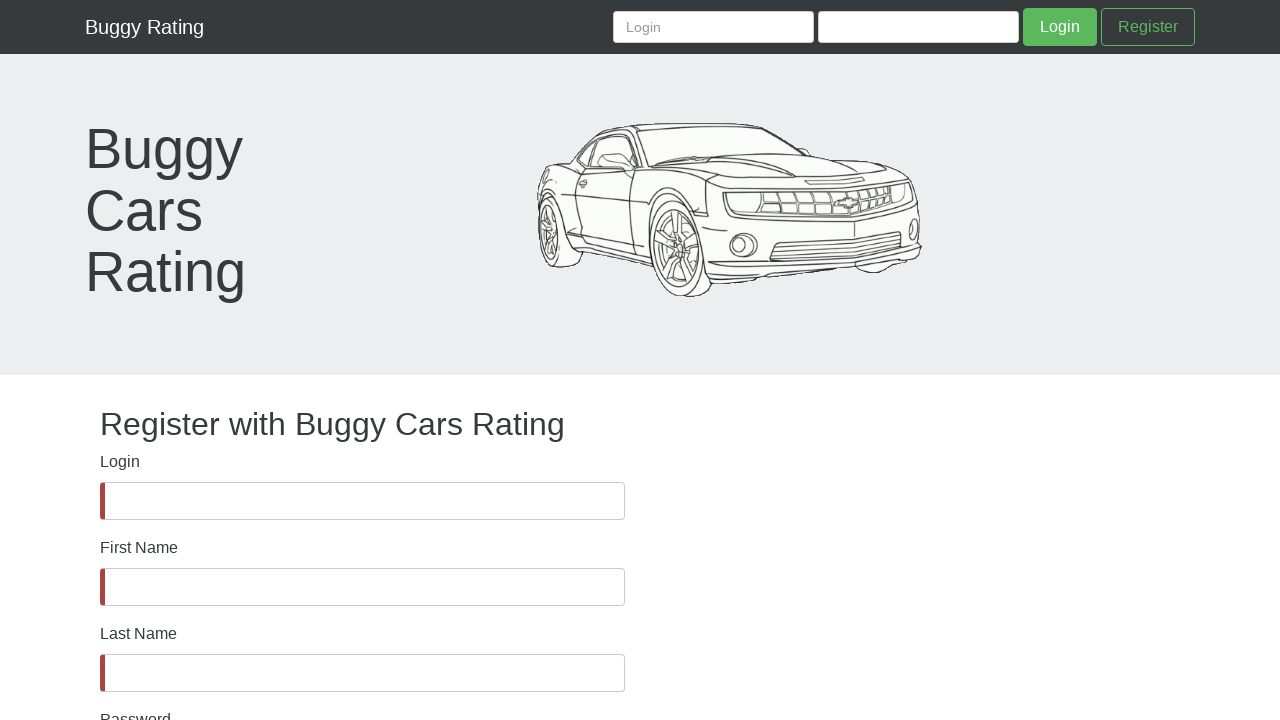

Filled username field with 35 characters (numbers and lowercase letters): '578387839783jiurihfrhfhr832iufijrf' on #username
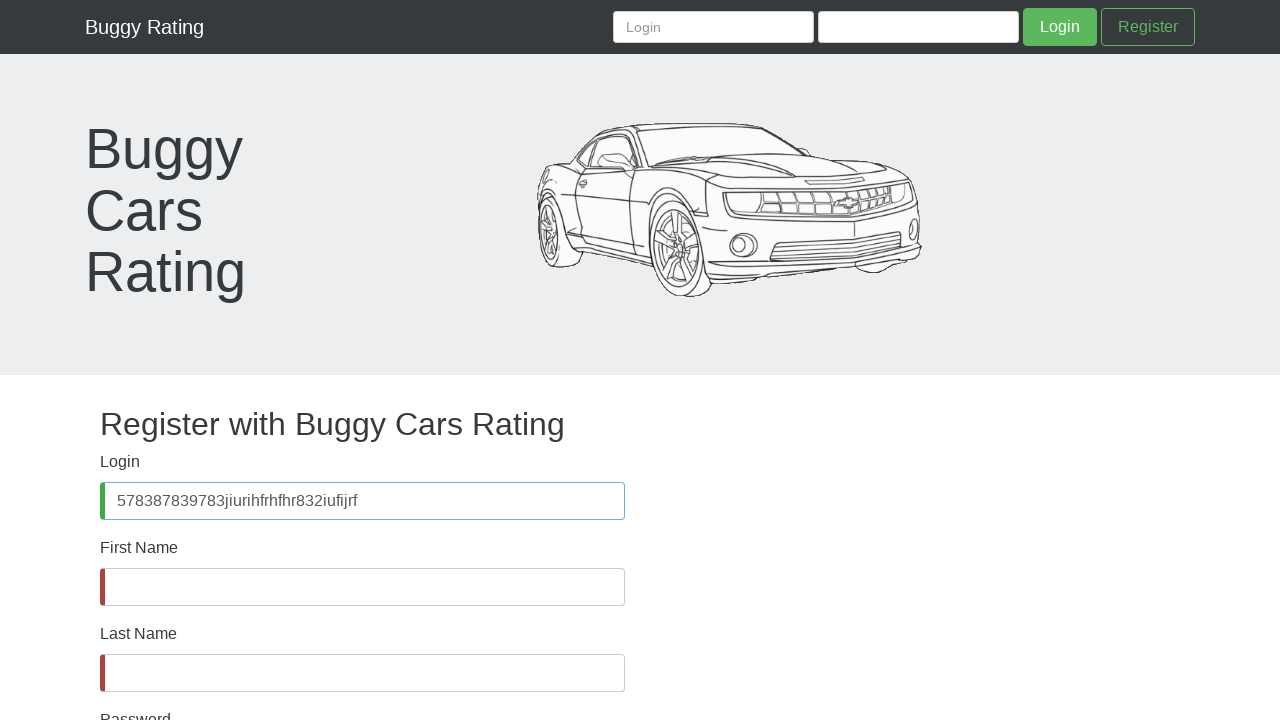

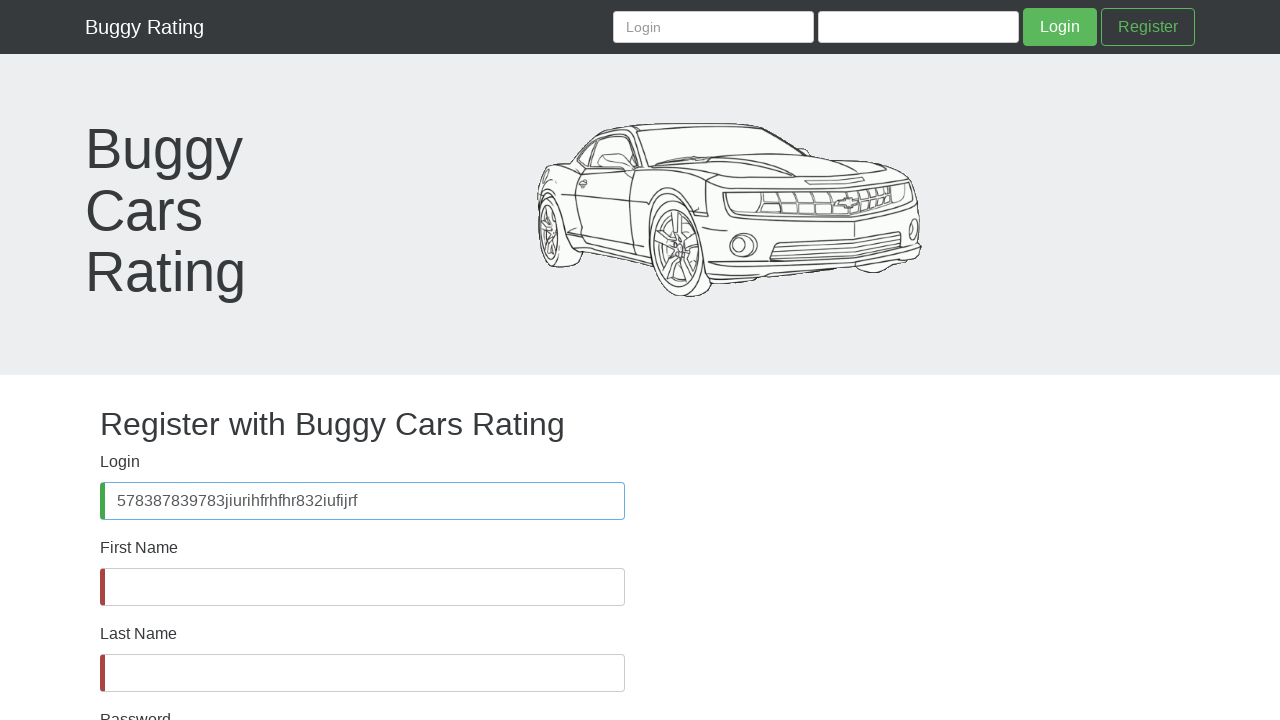